Tests various click interactions including single click, double click, and right click on different button elements on a demo page.

Starting URL: http://sahitest.com/demo/clicks.htm

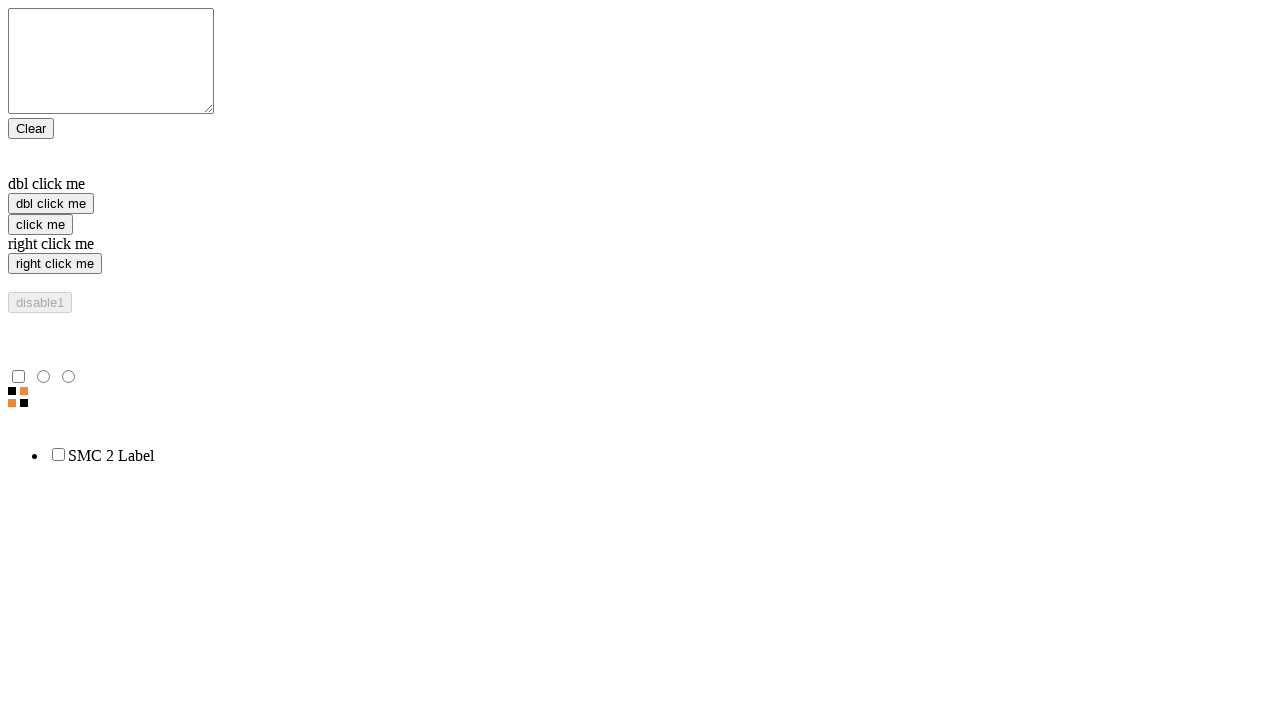

Single clicked the 'click me' button at (40, 224) on input[value='click me']
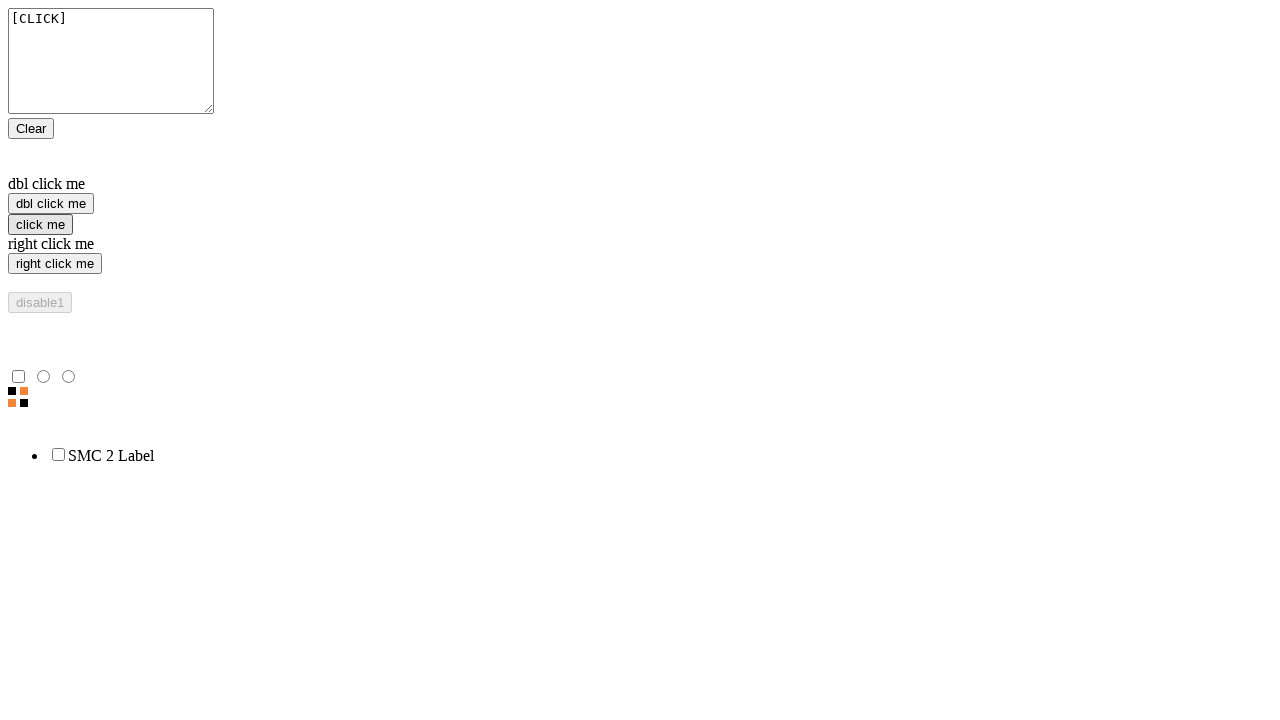

Double clicked the 'dbl click me' button at (51, 204) on input[value='dbl click me']
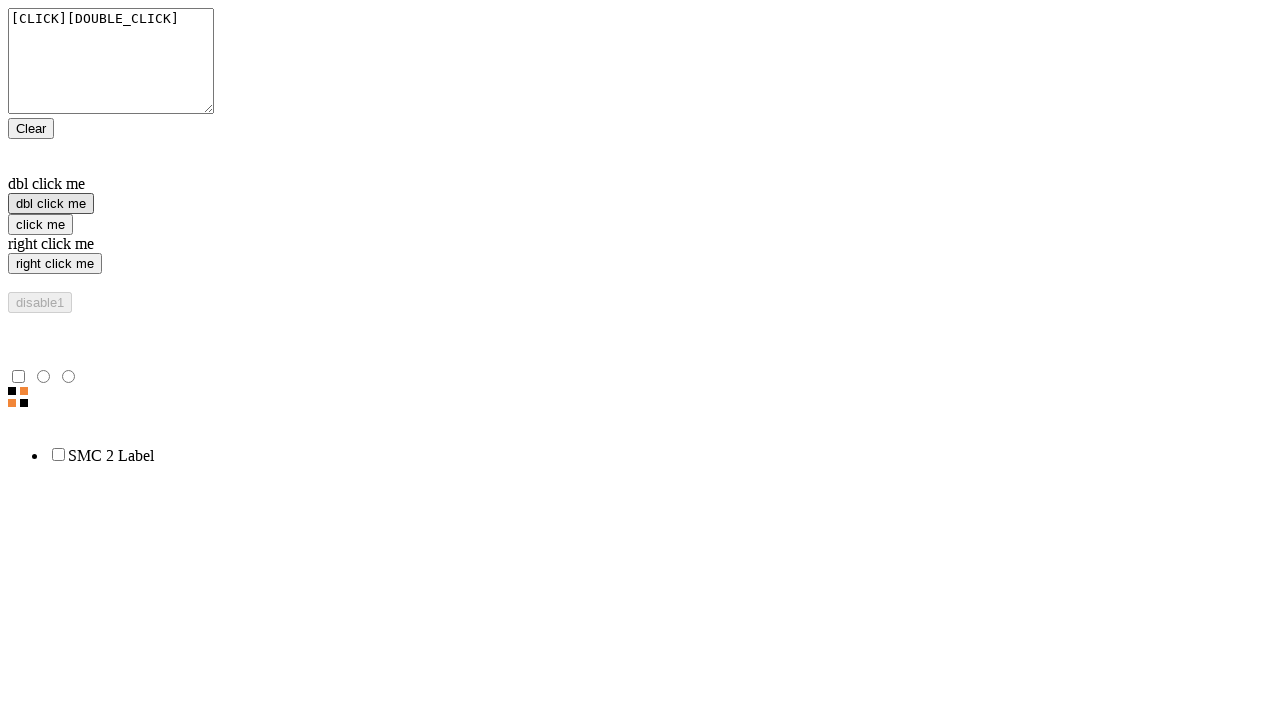

Right clicked the 'right click me' button at (55, 264) on input[value='right click me']
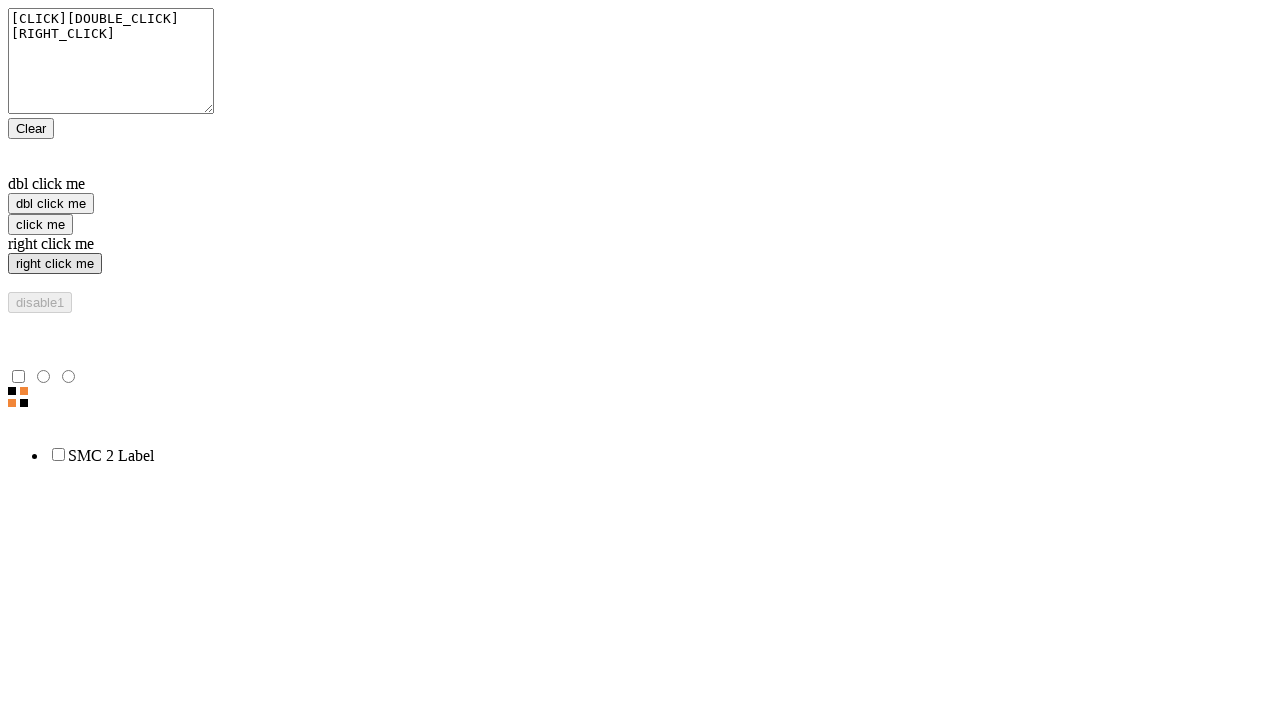

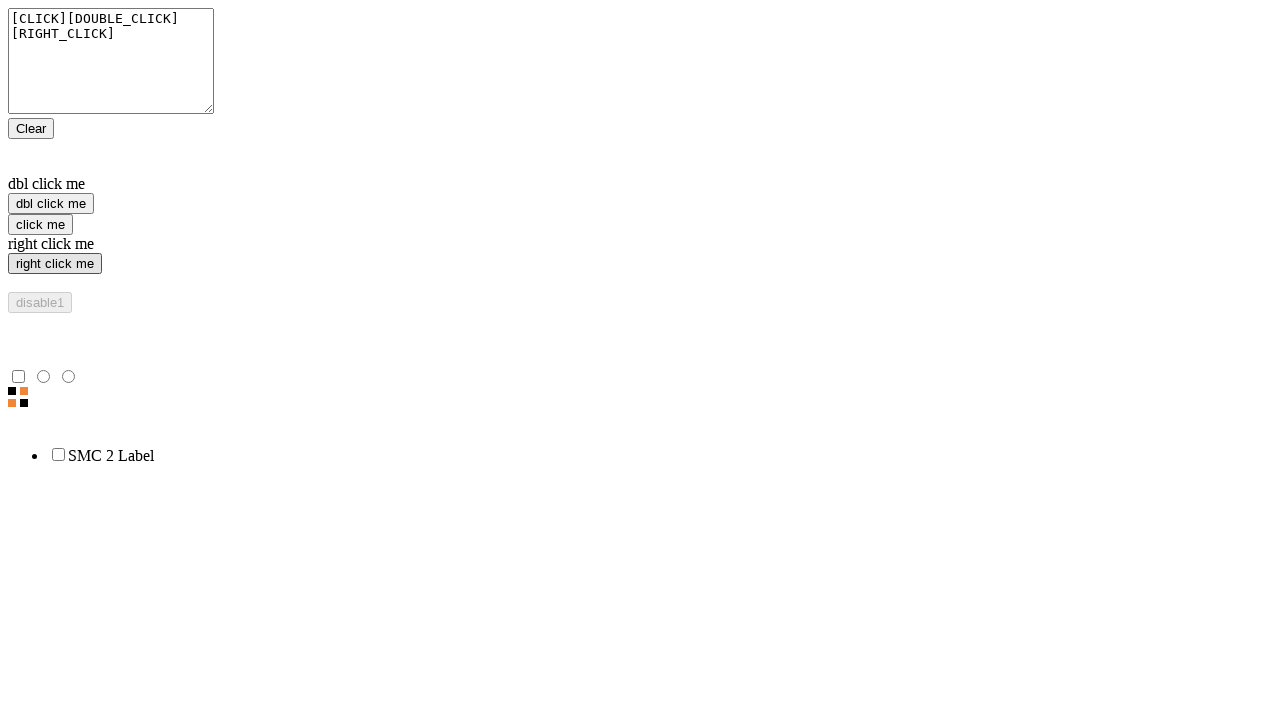